Tests form interaction by extracting a value from an element's attribute, performing a mathematical calculation on it, filling the result into an answer field, checking required checkboxes, and submitting the form.

Starting URL: http://suninjuly.github.io/get_attribute.html

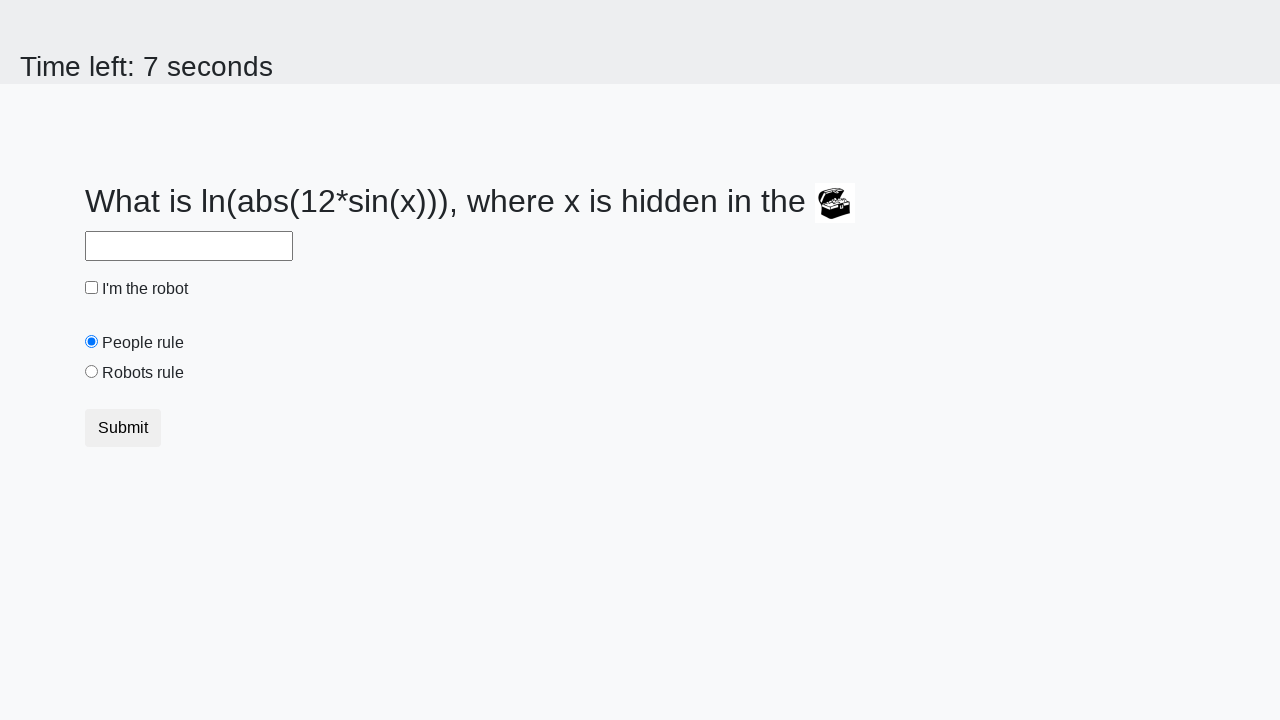

Located treasure element
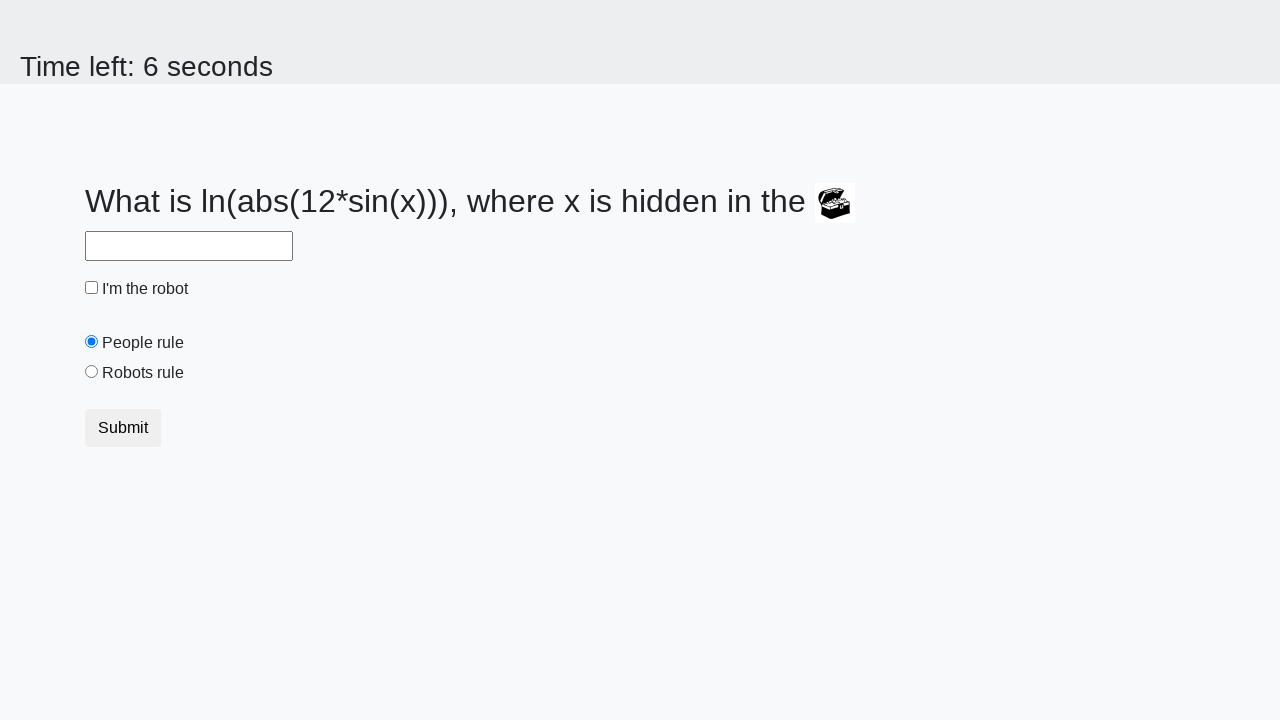

Extracted 'valuex' attribute from treasure element
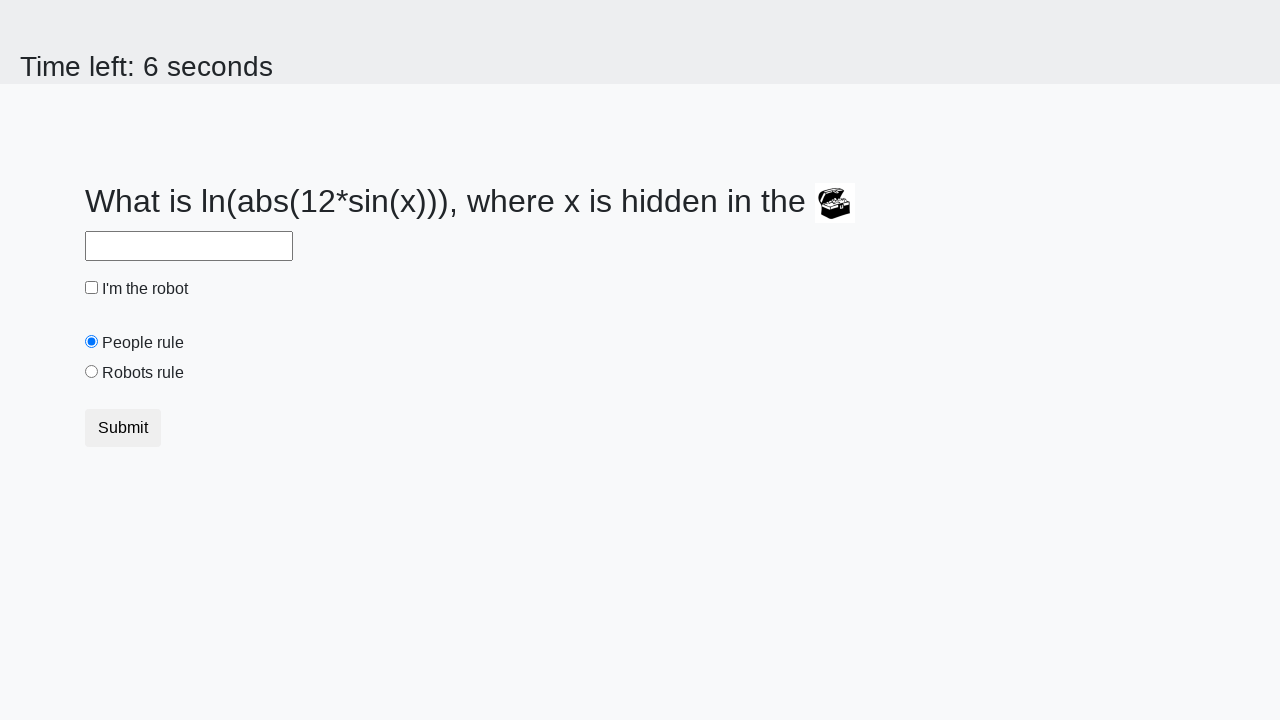

Calculated answer using formula: log(abs(12*sin(307))) = 2.2212475208539244
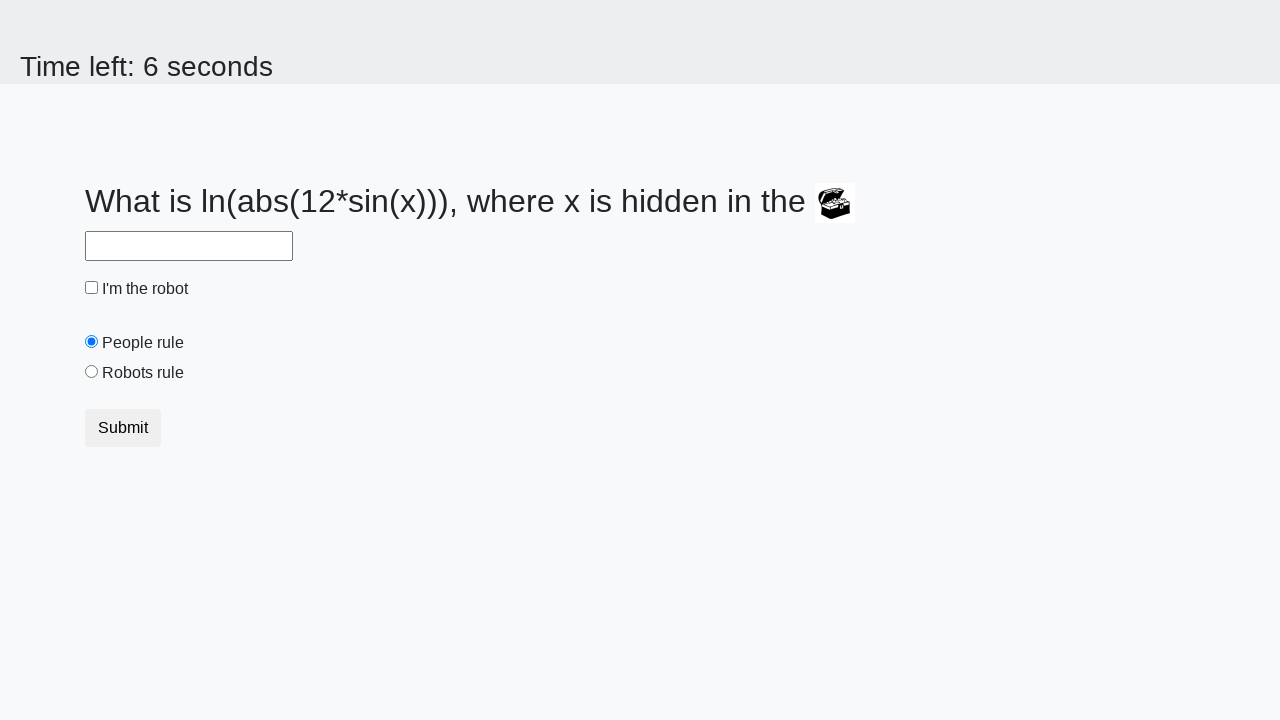

Filled answer field with calculated value on #answer
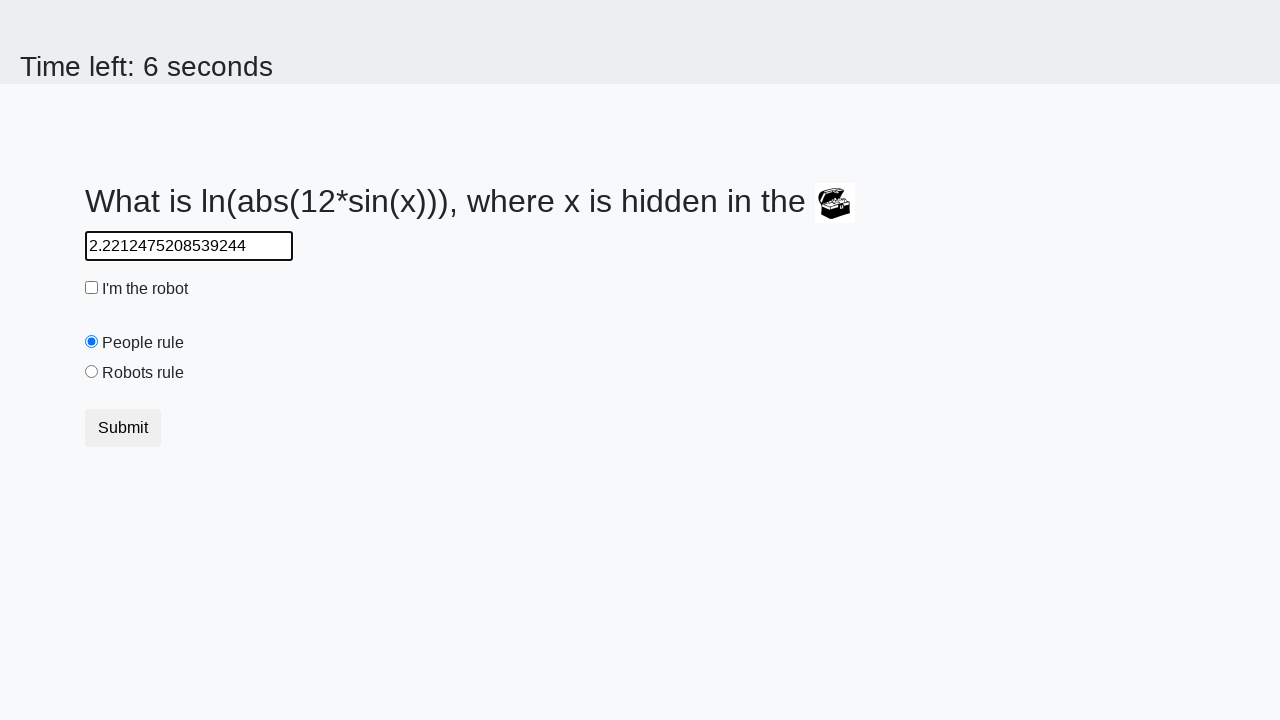

Checked robot checkbox at (92, 288) on #robotCheckbox
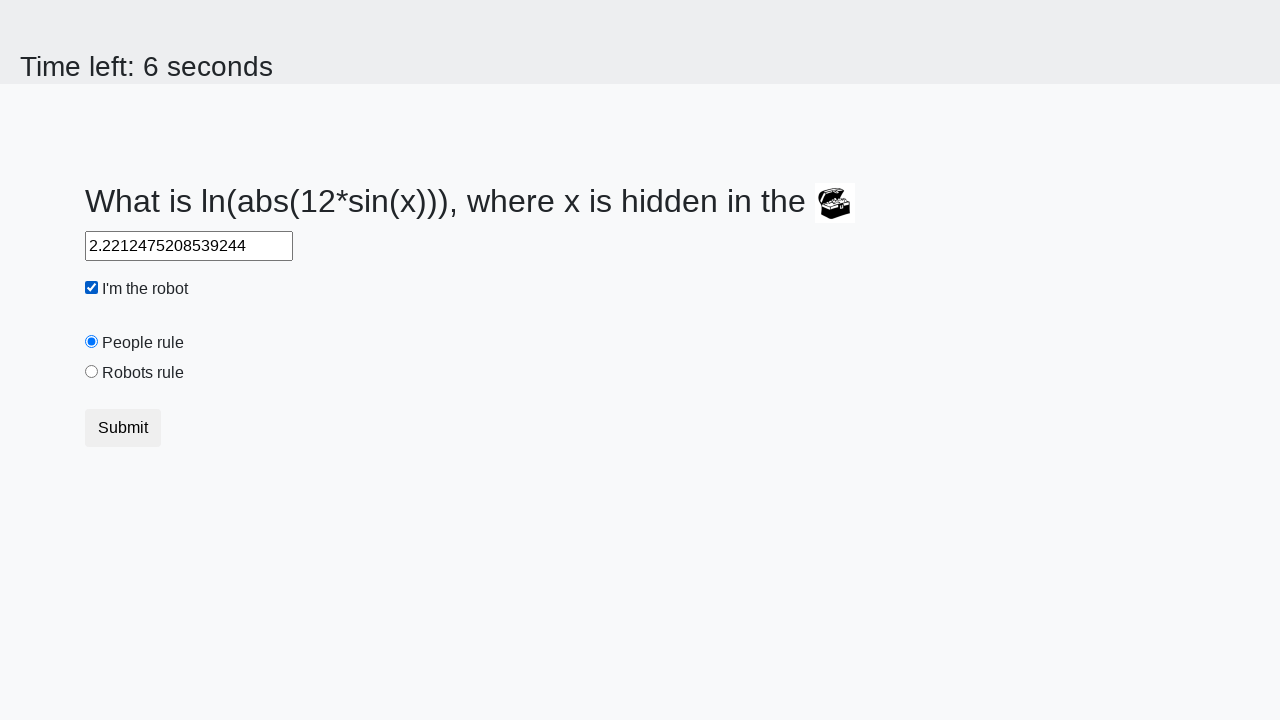

Checked robots rule checkbox at (92, 372) on #robotsRule
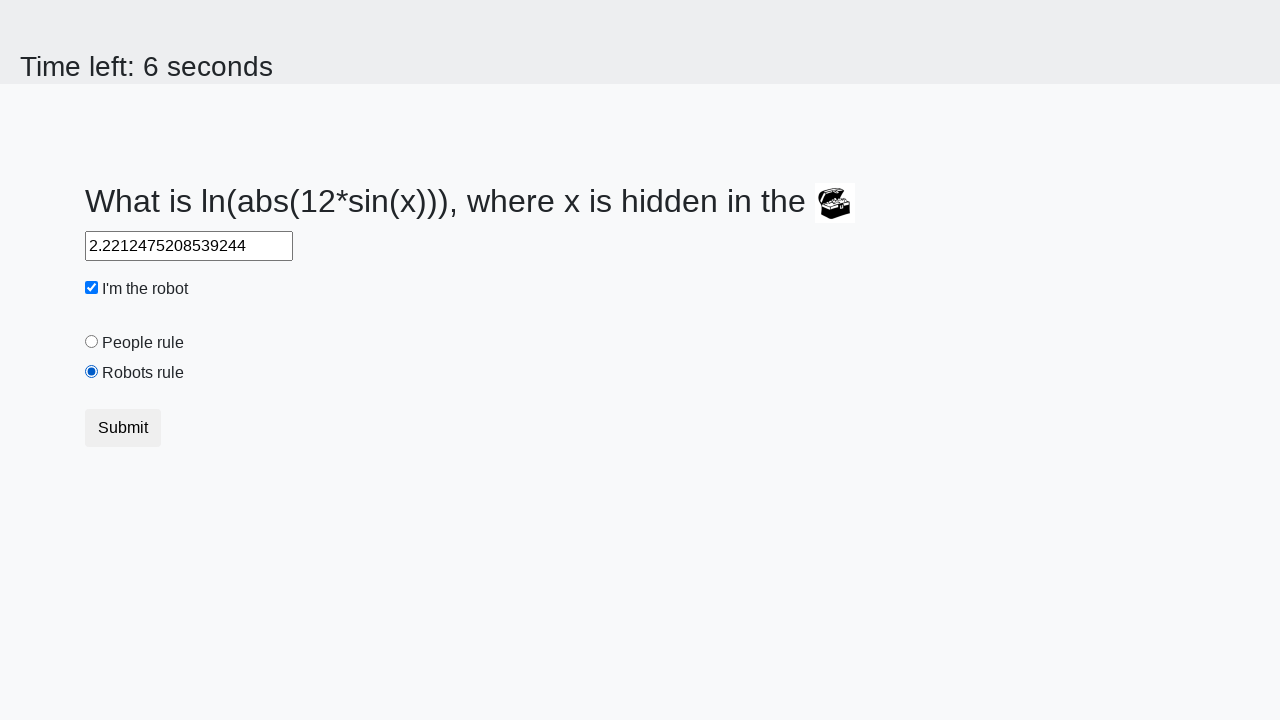

Clicked submit button to complete form at (123, 428) on button[type='submit']
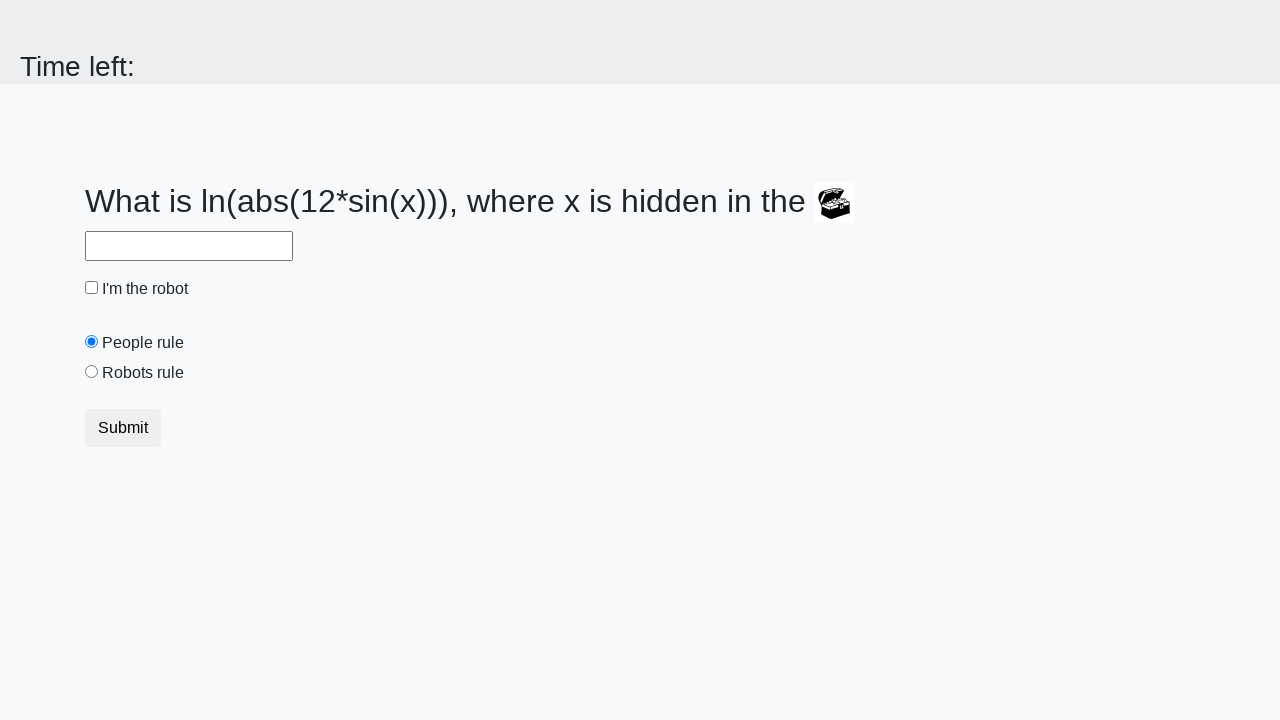

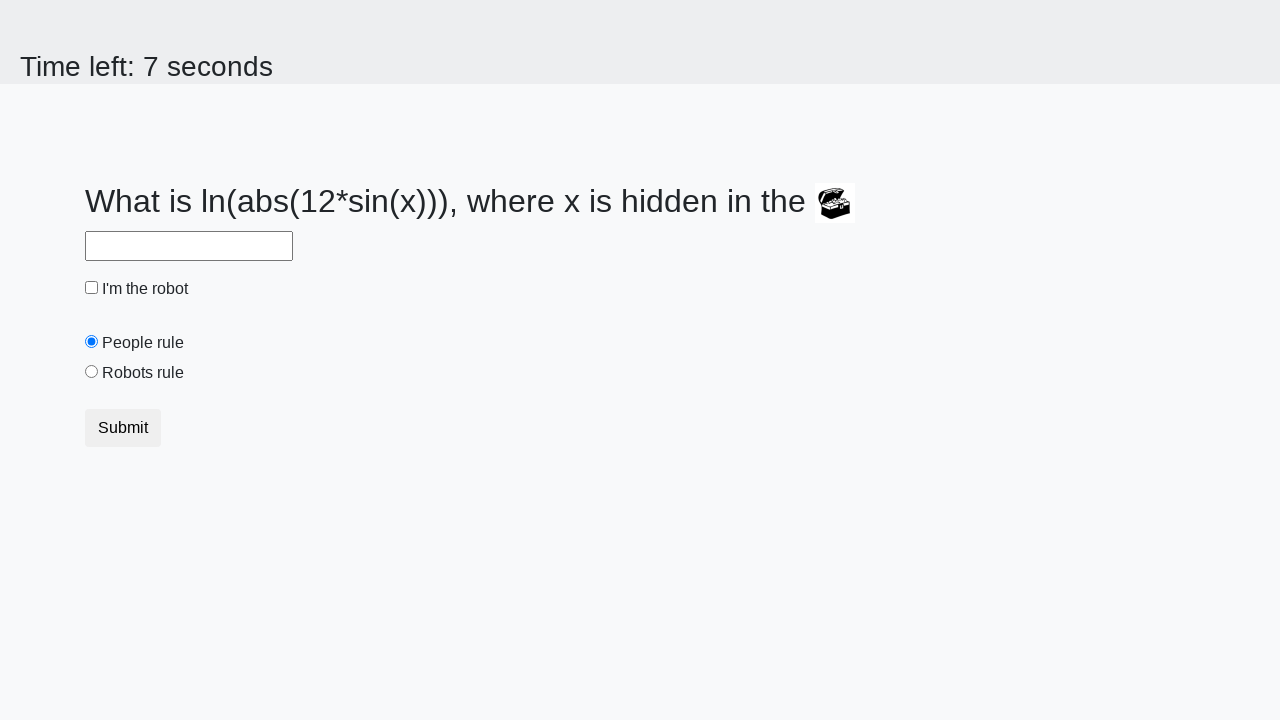